Tests the search functionality on Foodmandu website by entering a search term and clicking the search button

Starting URL: https://foodmandu.com

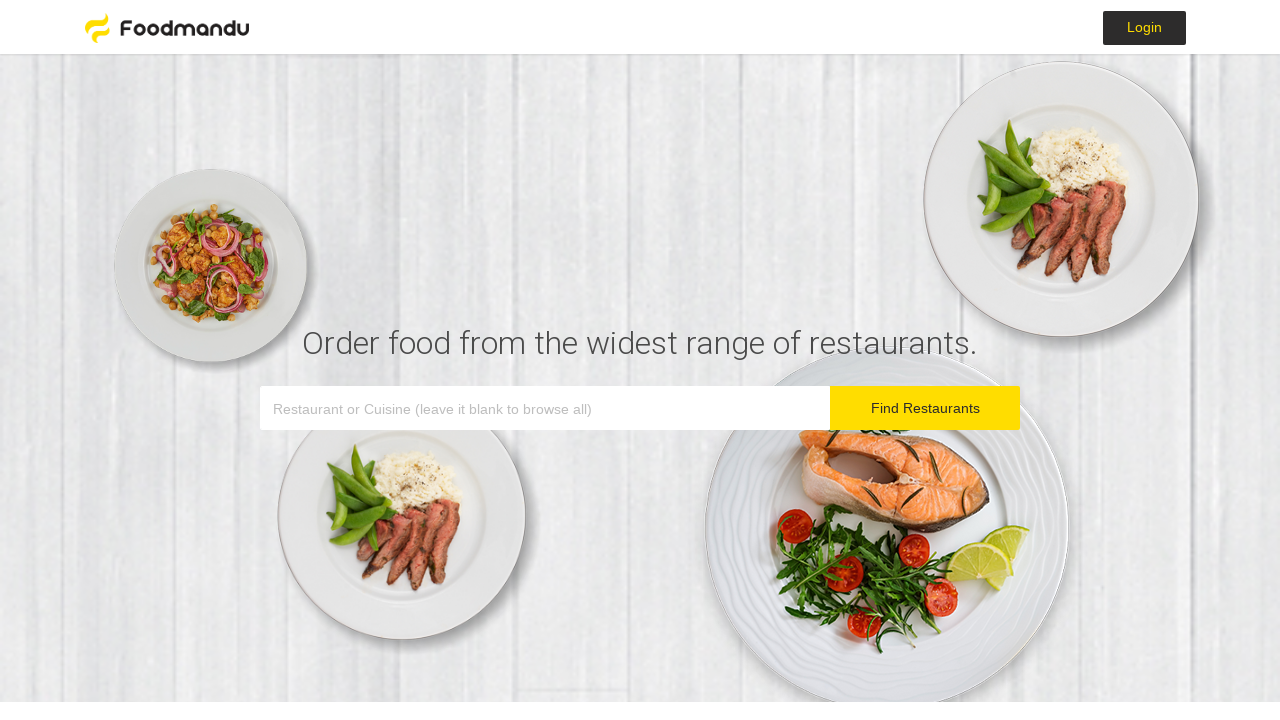

Filled search field with 'Korean' on .input-group .form-control
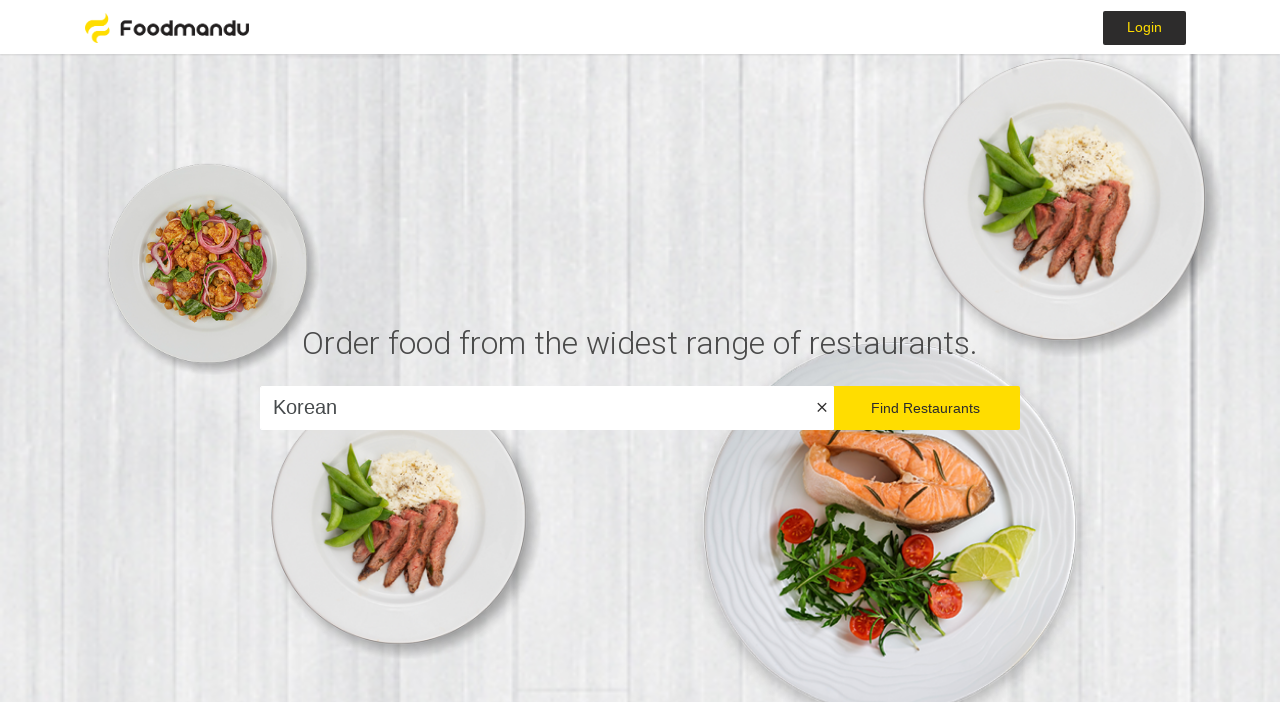

Clicked search button to search for Korean food at (925, 408) on .hero__container button.btn
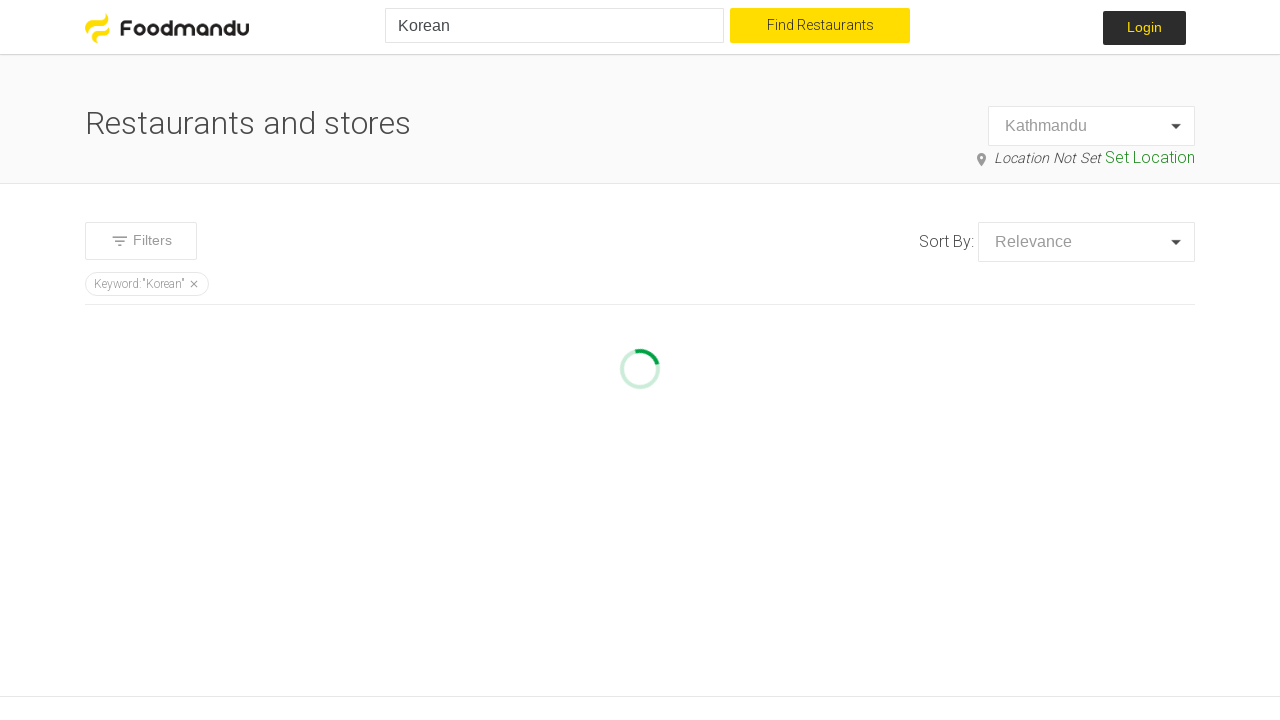

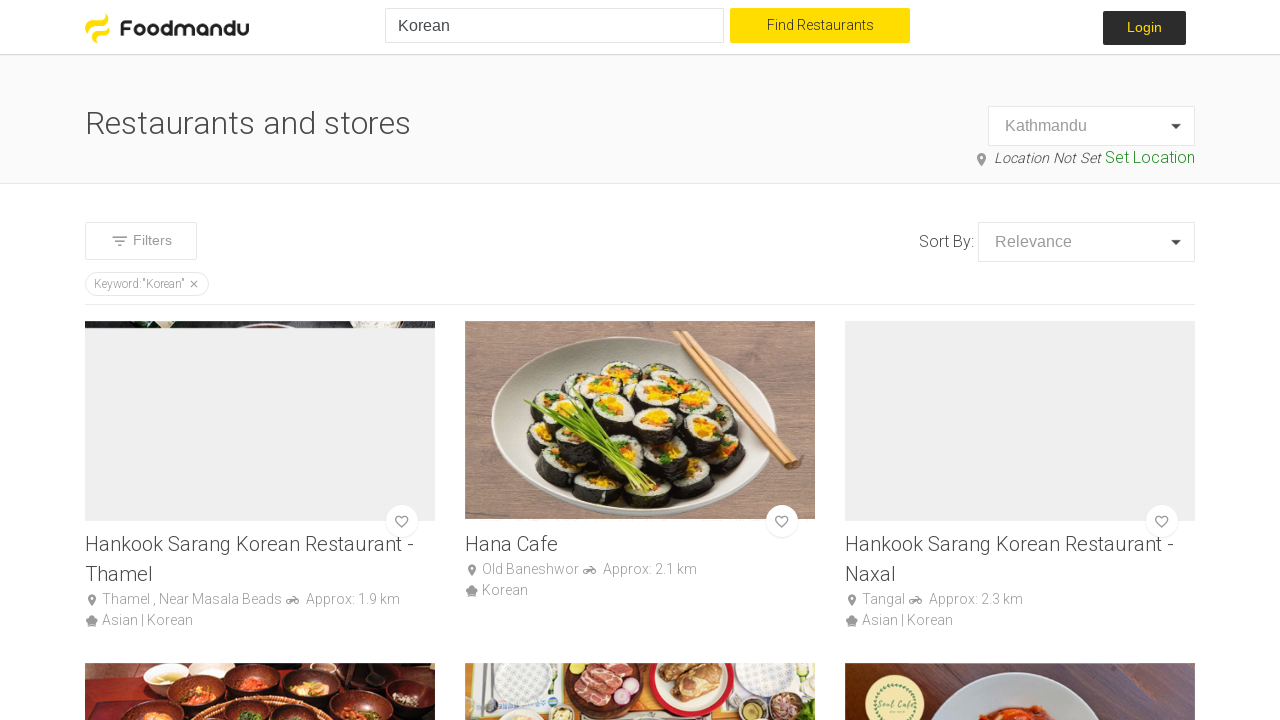